Tests simple JavaScript alert by clicking the Simple Alert button, reading the alert text, and accepting it

Starting URL: https://v1.training-support.net/selenium/javascript-alerts

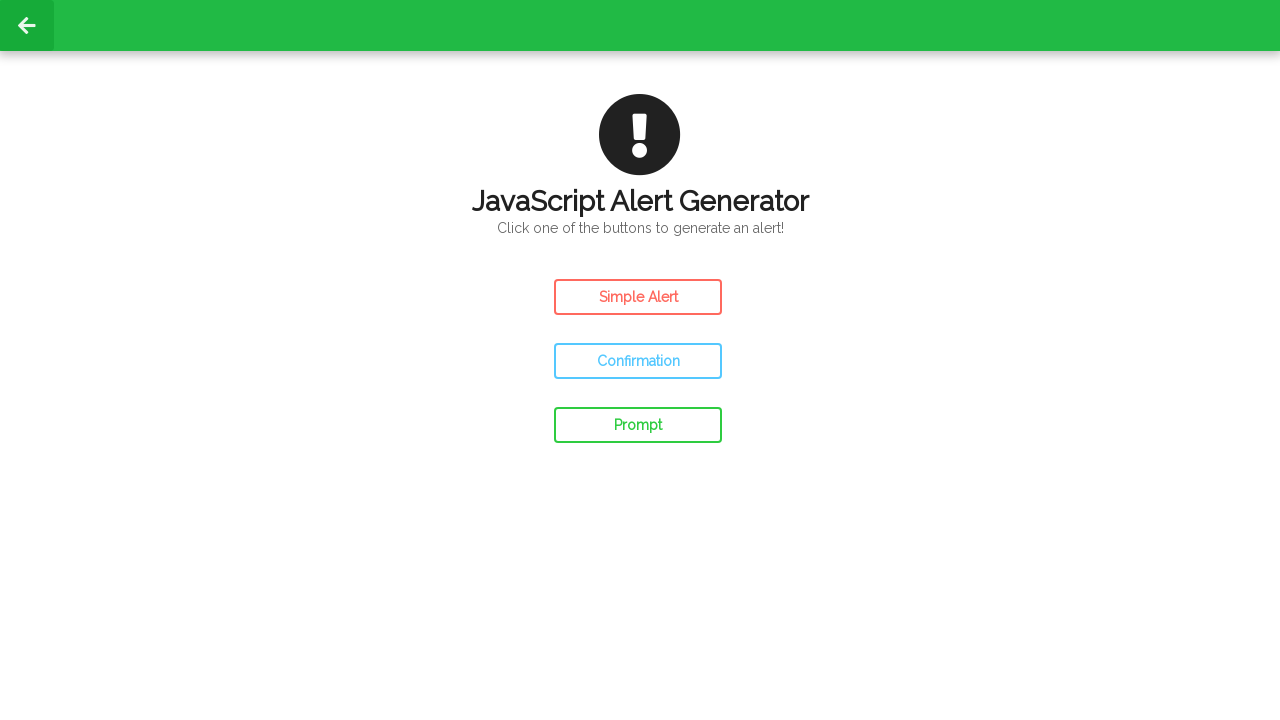

Clicked the Simple Alert button at (638, 297) on #simple
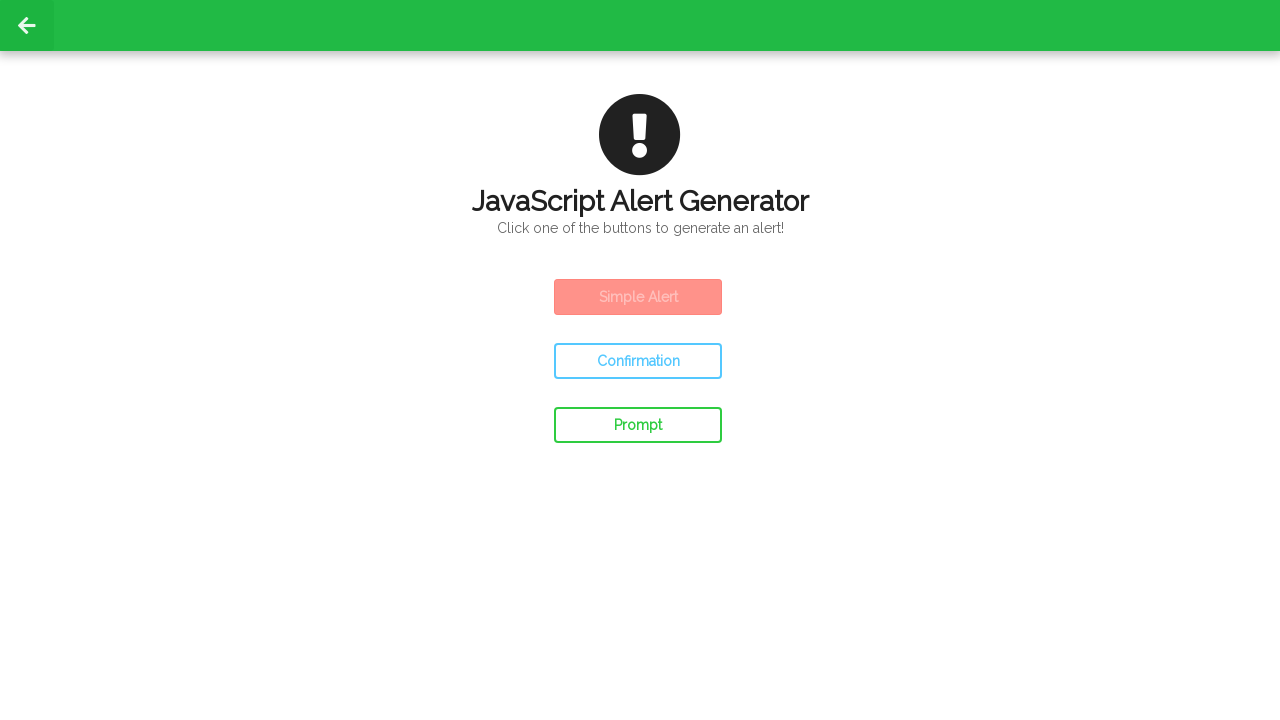

Set up alert handler to accept dialog
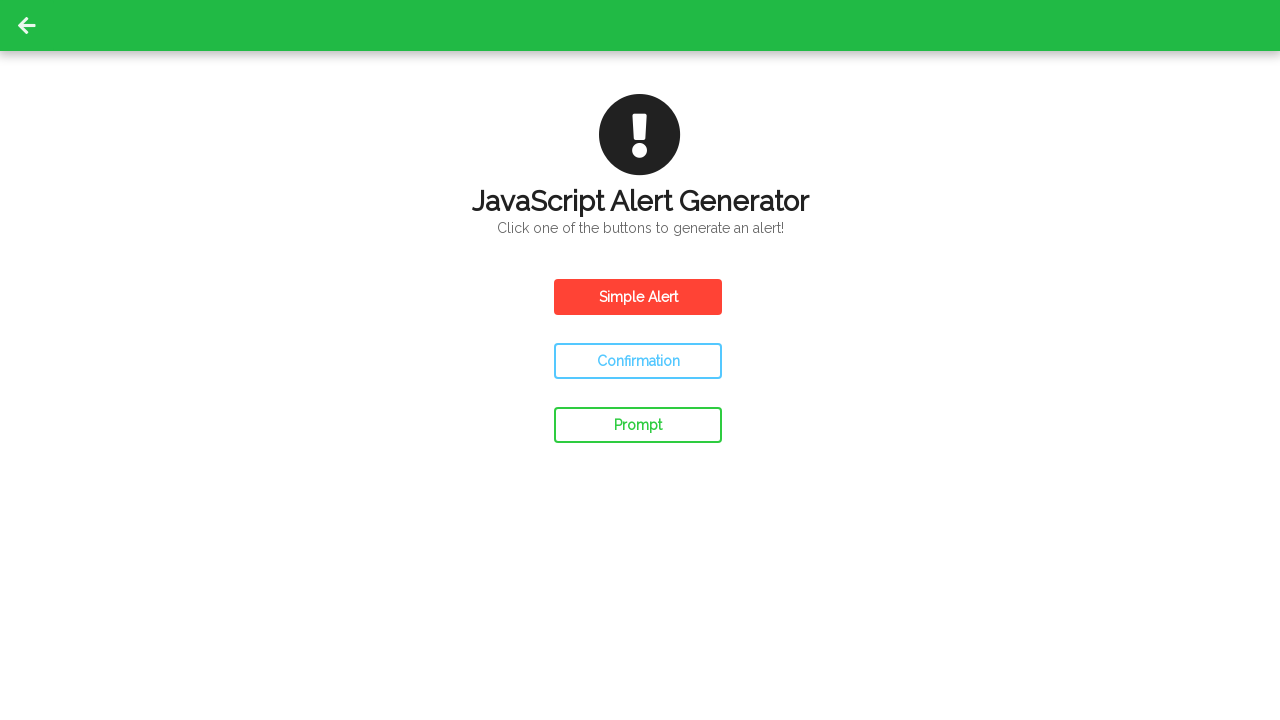

Waited for alert to be processed
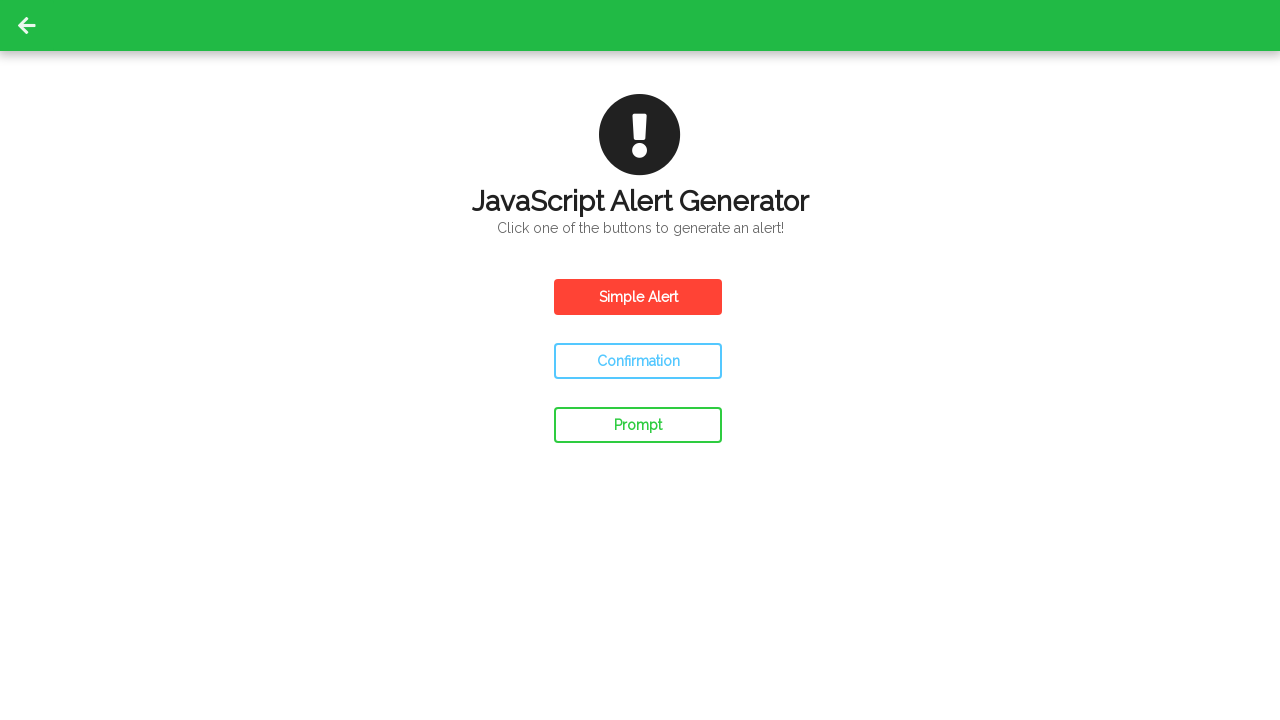

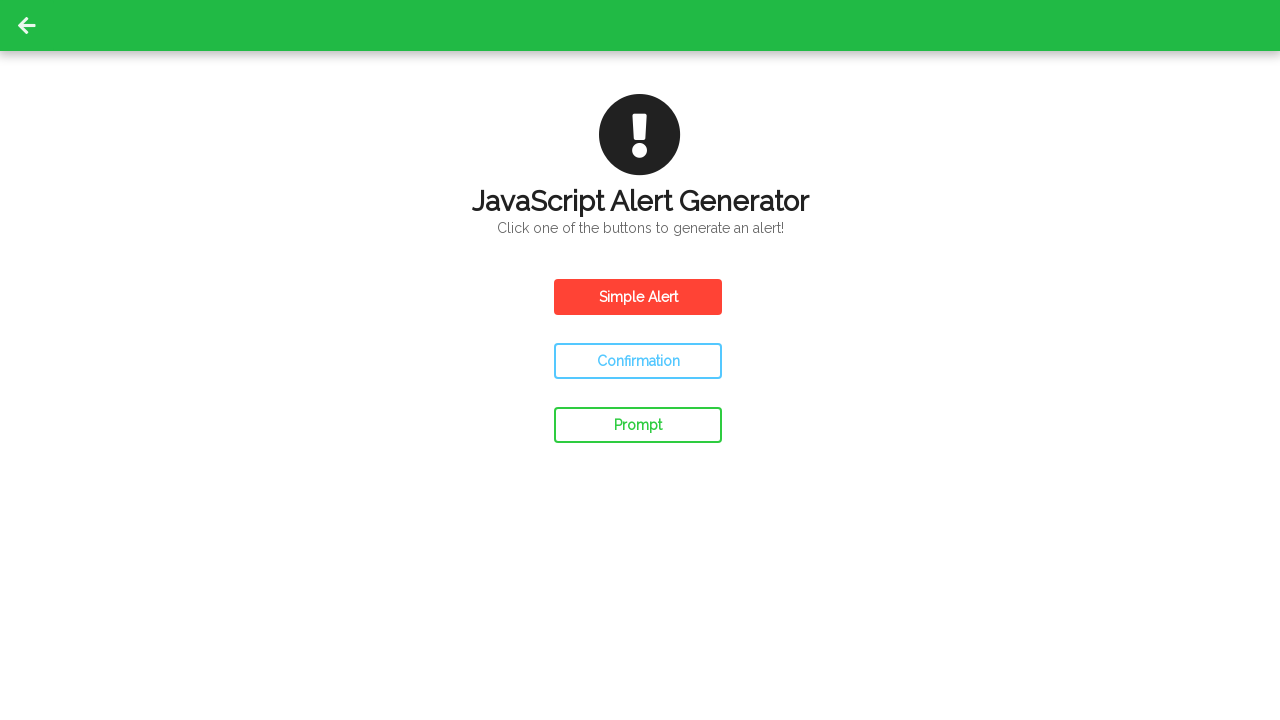